Tests division functionality on a web calculator with multiple division operations including division by zero error handling.

Starting URL: https://duffmanns.github.io/calc-test/calculator/app/index.html

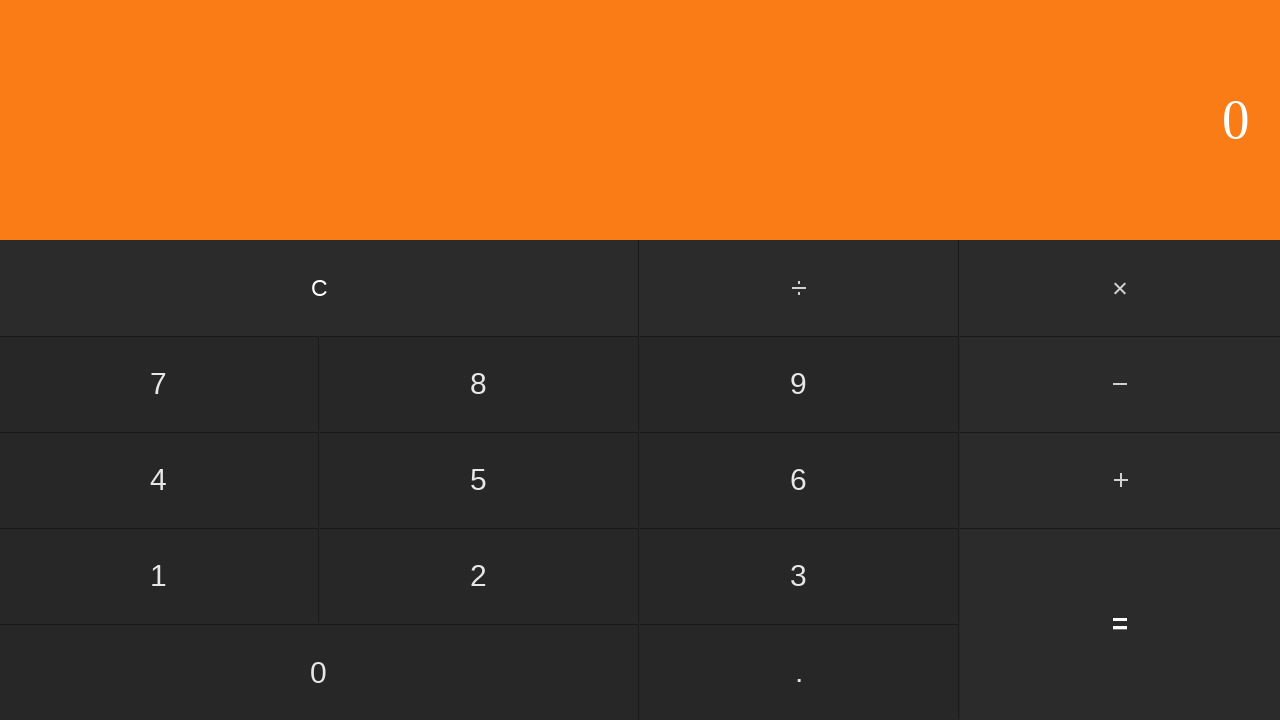

Calculator loaded and #five button is available
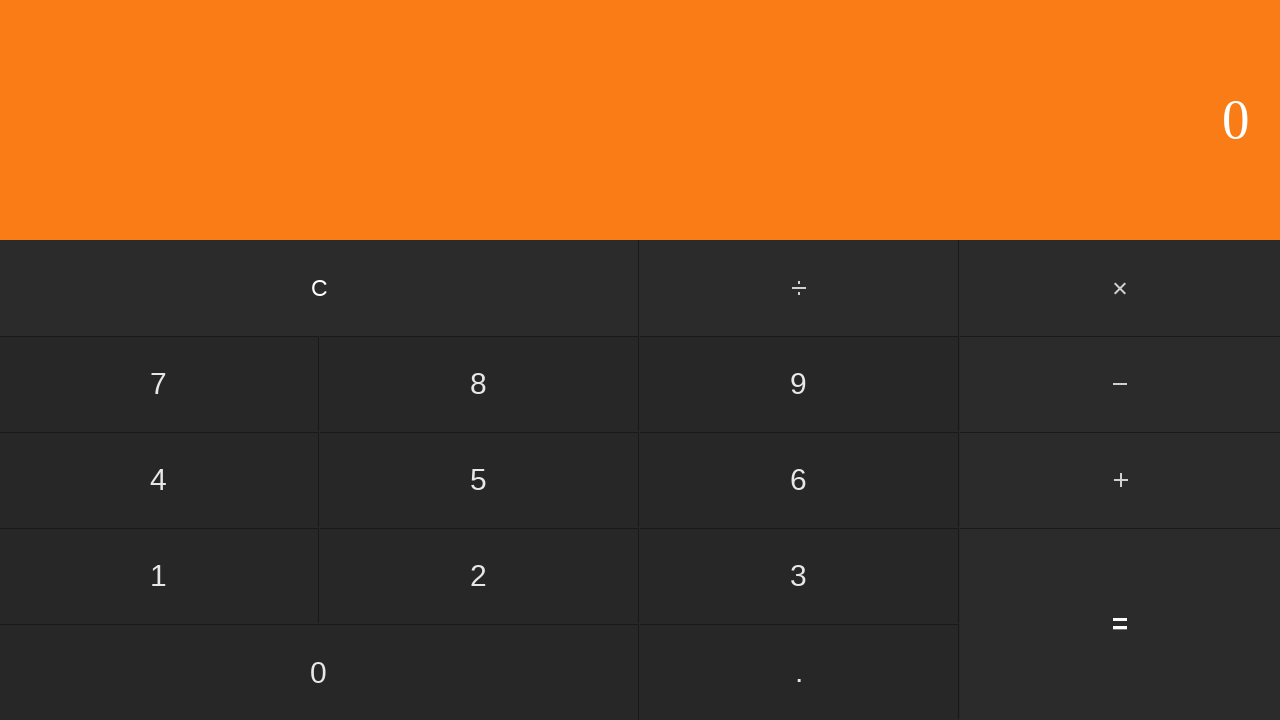

Clicked button #five at (479, 480) on #five
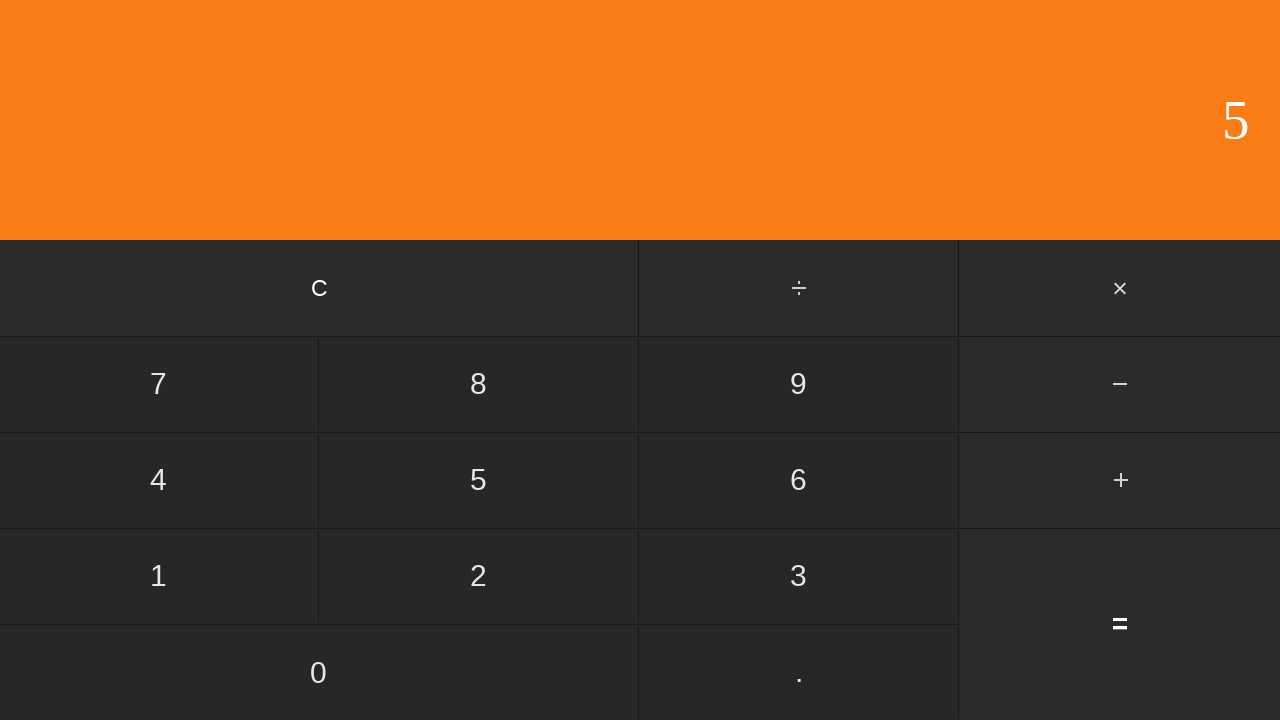

Clicked division operator at (800, 288) on input[value='÷']
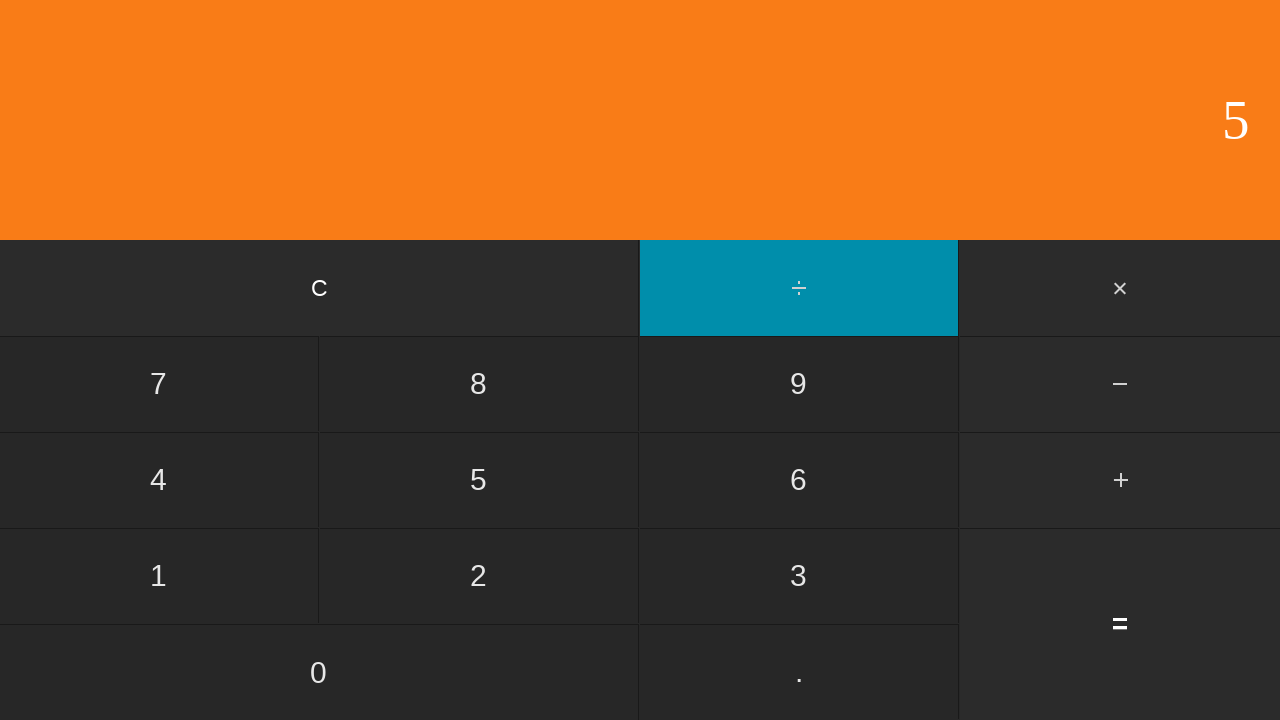

Clicked button #one at (159, 576) on #one
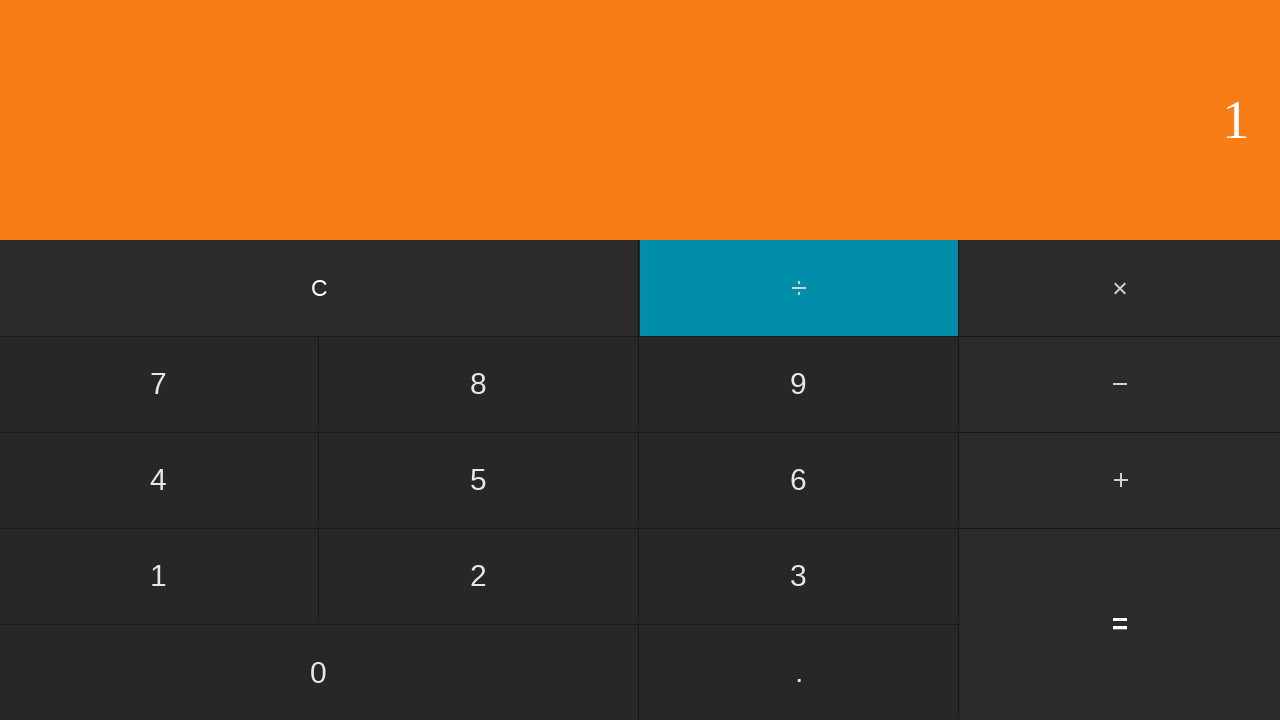

Clicked equals button for operation 5 ÷ 1 at (1120, 624) on #equals
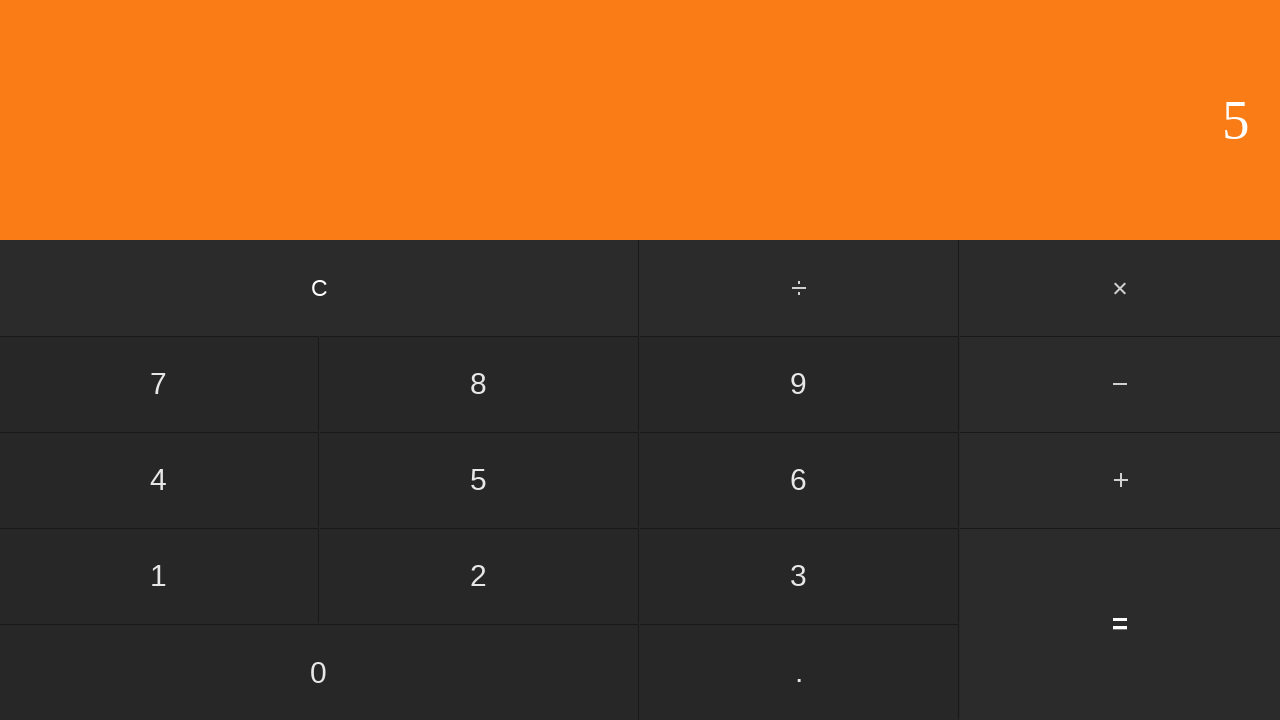

Clicked clear button to reset calculator at (320, 288) on #clear
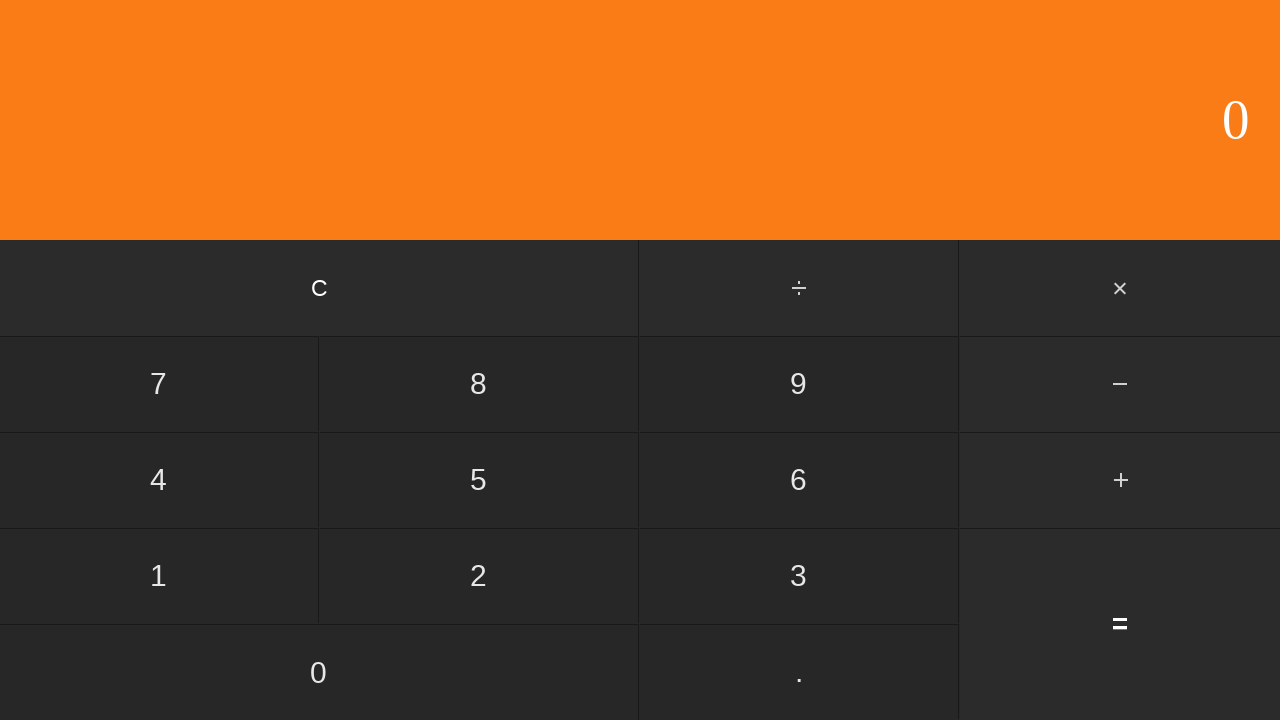

Clicked button #six at (799, 480) on #six
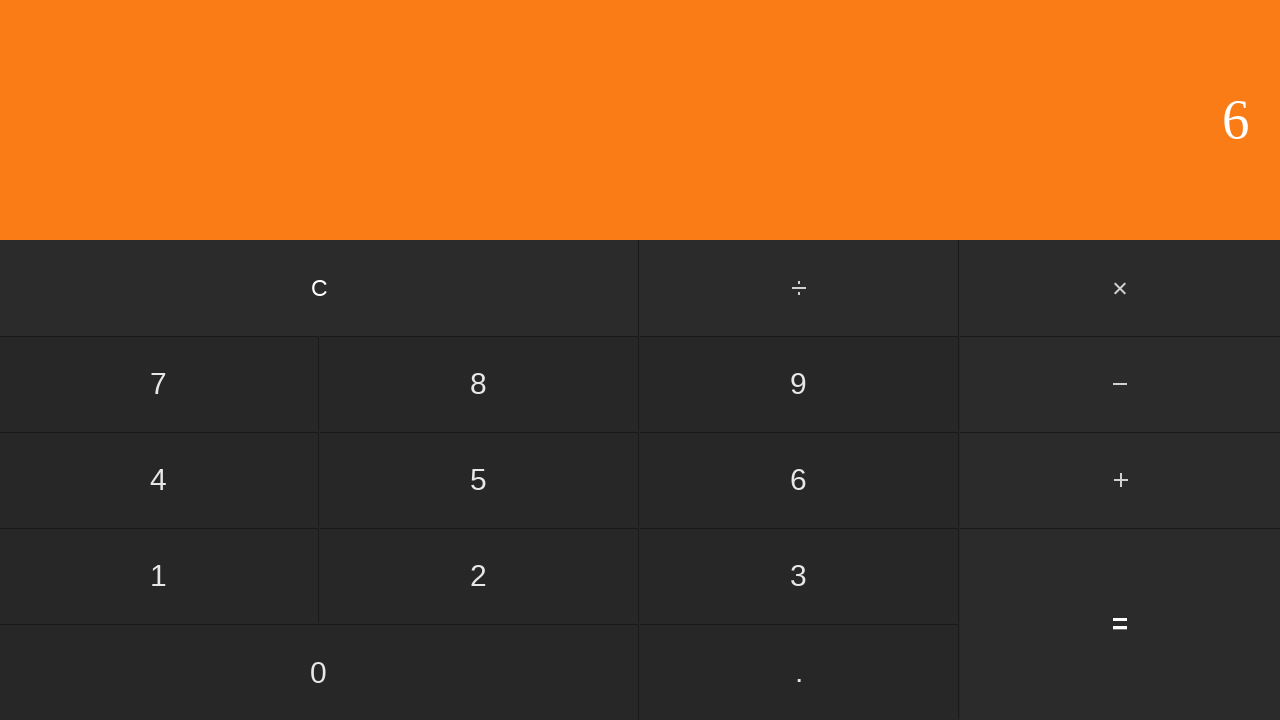

Clicked division operator at (800, 288) on input[value='÷']
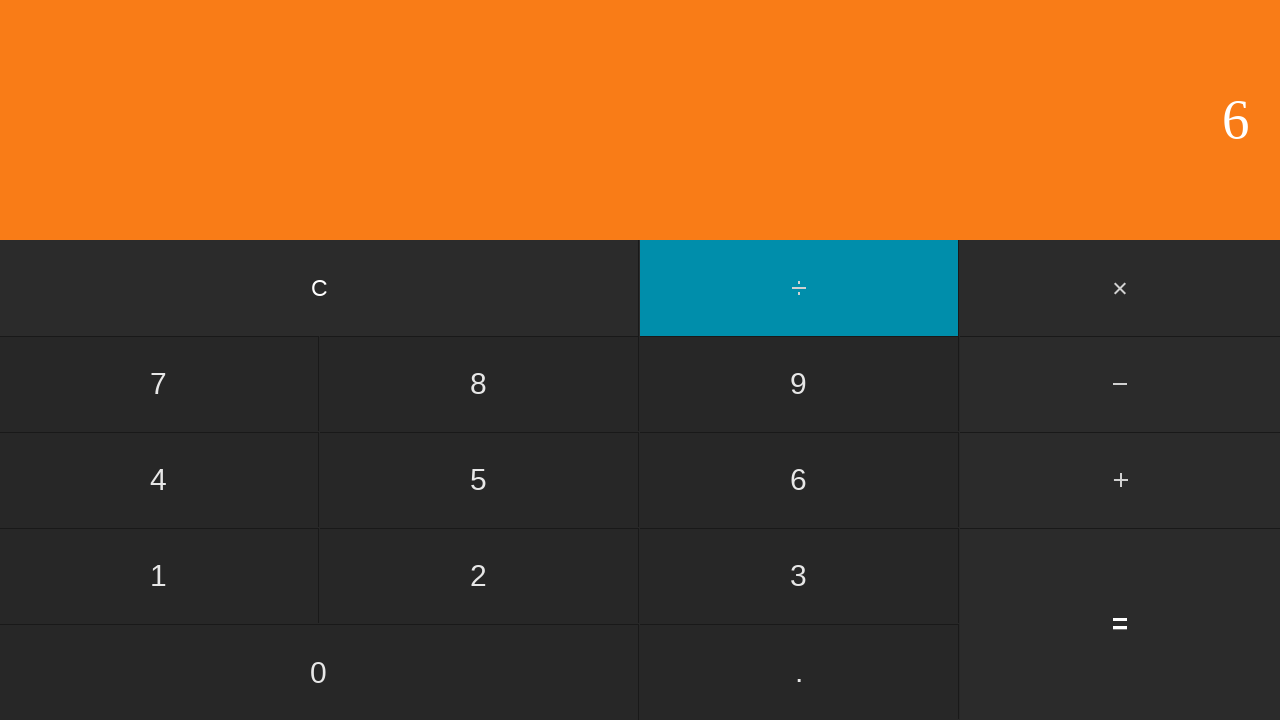

Clicked button #two at (479, 576) on #two
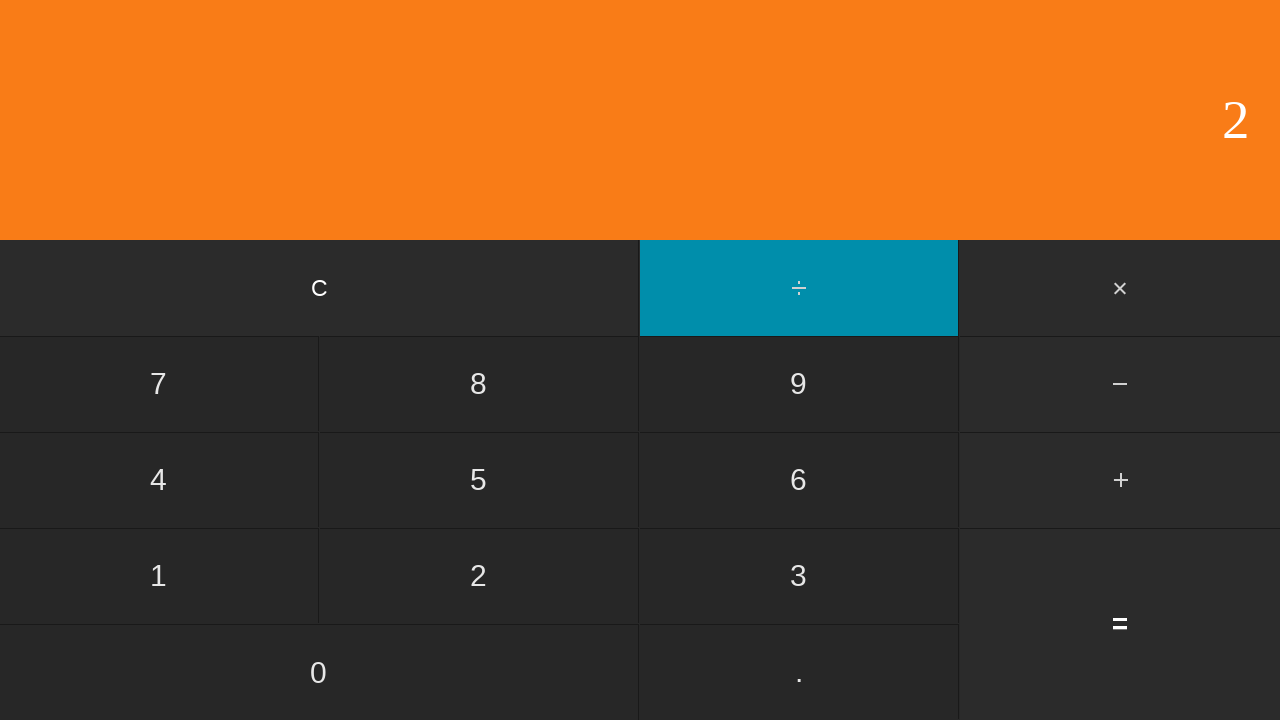

Clicked equals button for operation 6 ÷ 2 at (1120, 624) on #equals
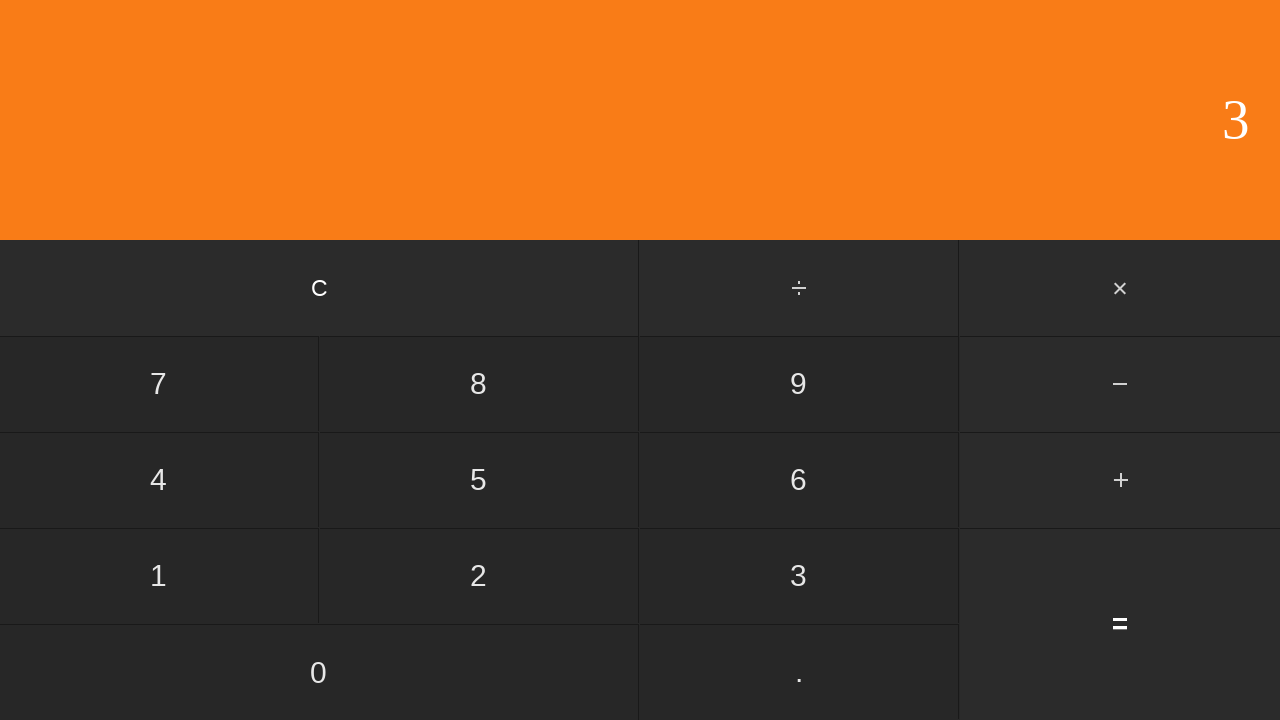

Clicked clear button to reset calculator at (320, 288) on #clear
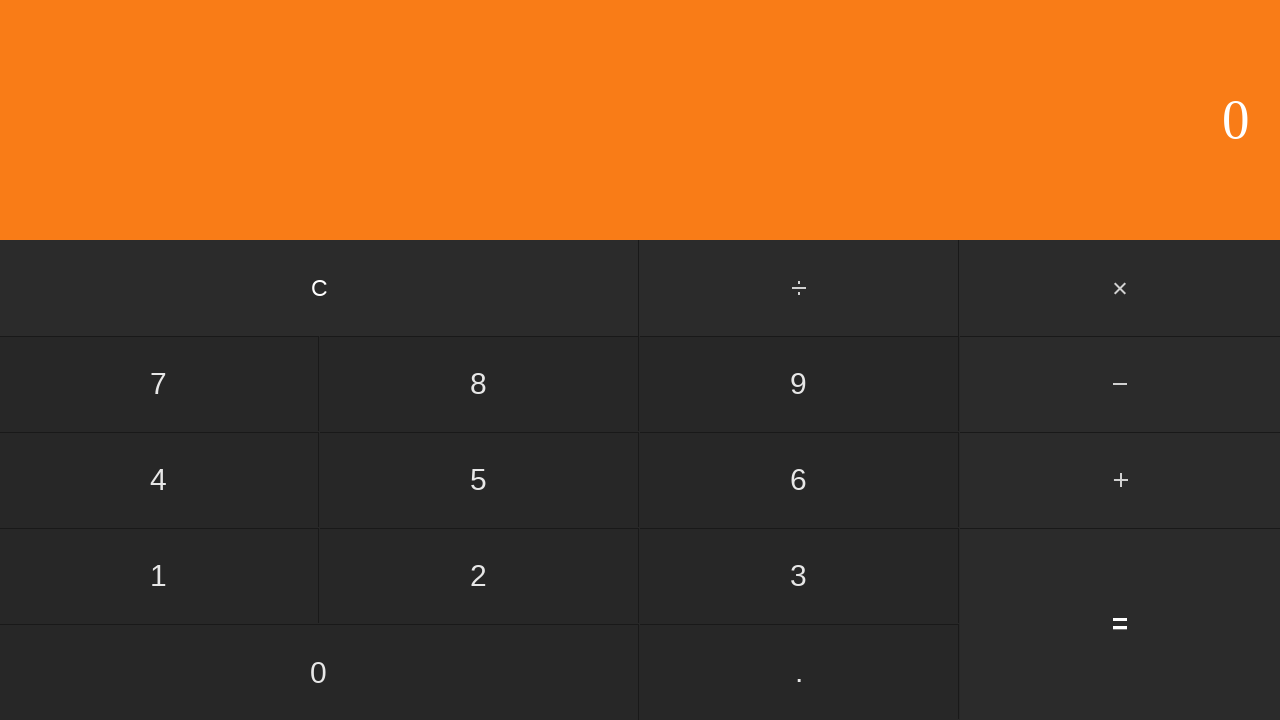

Clicked button #one at (159, 576) on #one
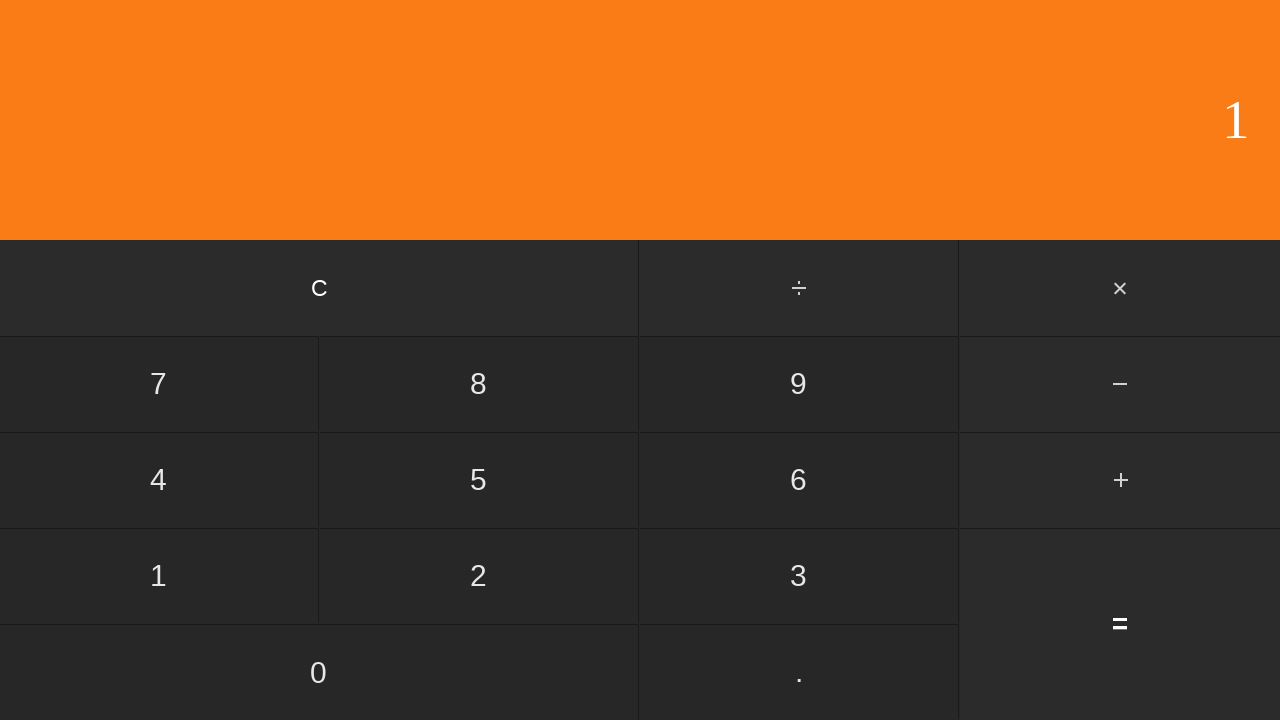

Clicked button #zero at (319, 672) on #zero
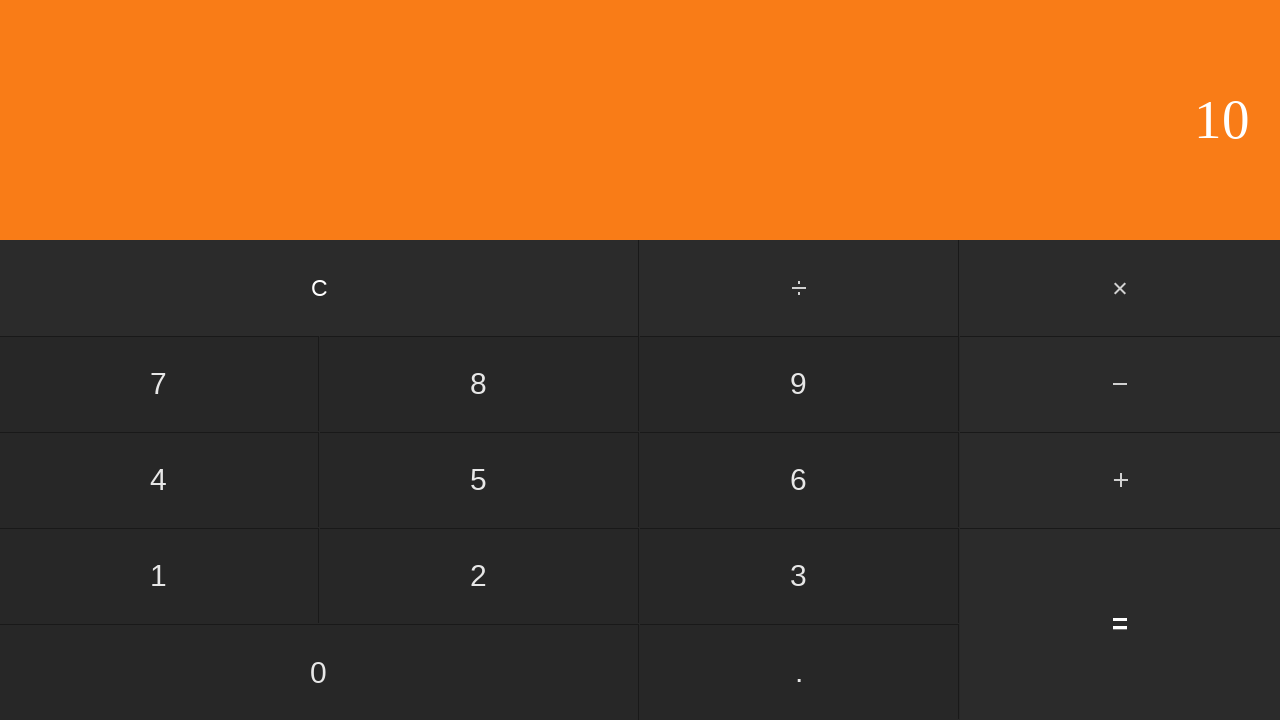

Clicked button #zero at (319, 672) on #zero
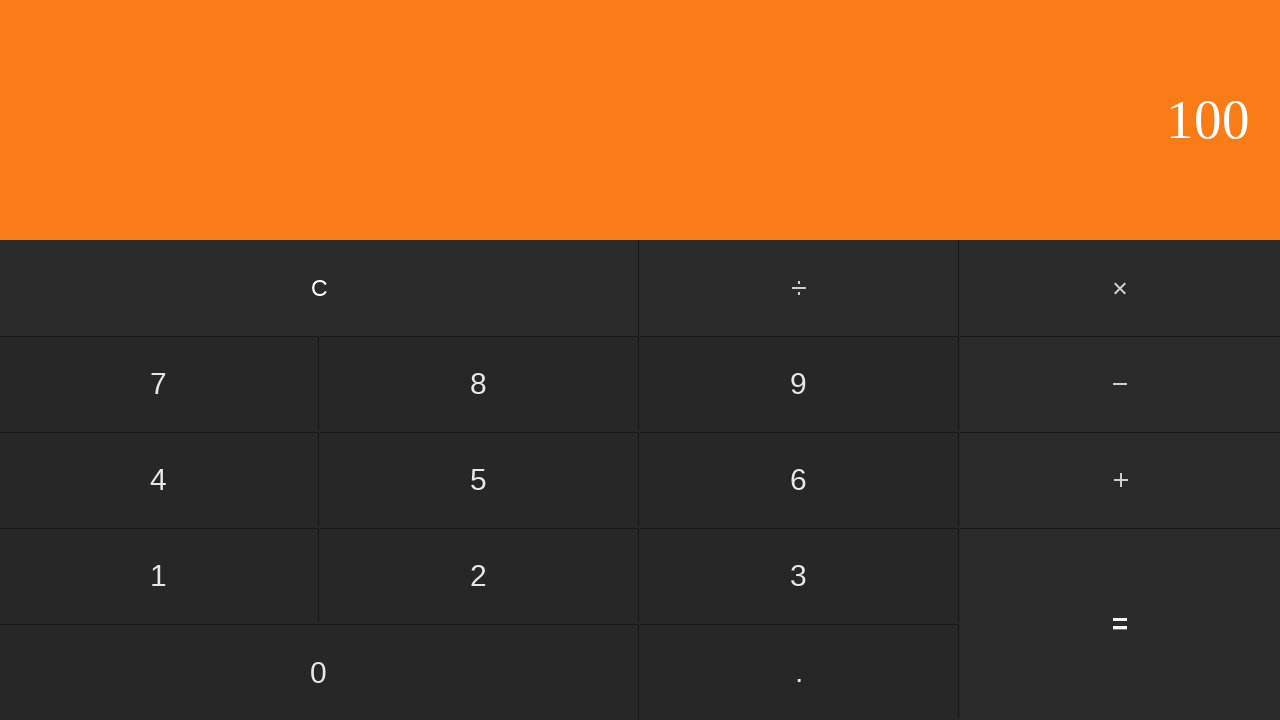

Clicked division operator at (800, 288) on input[value='÷']
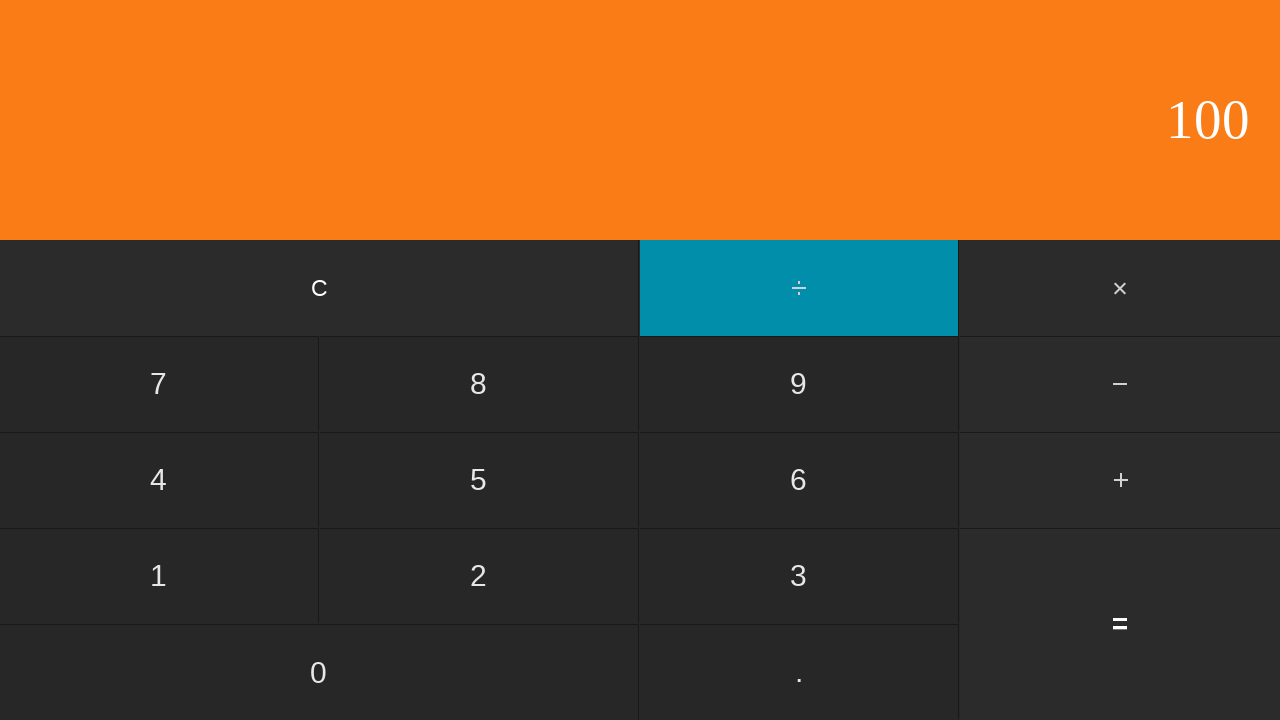

Clicked button #two at (479, 576) on #two
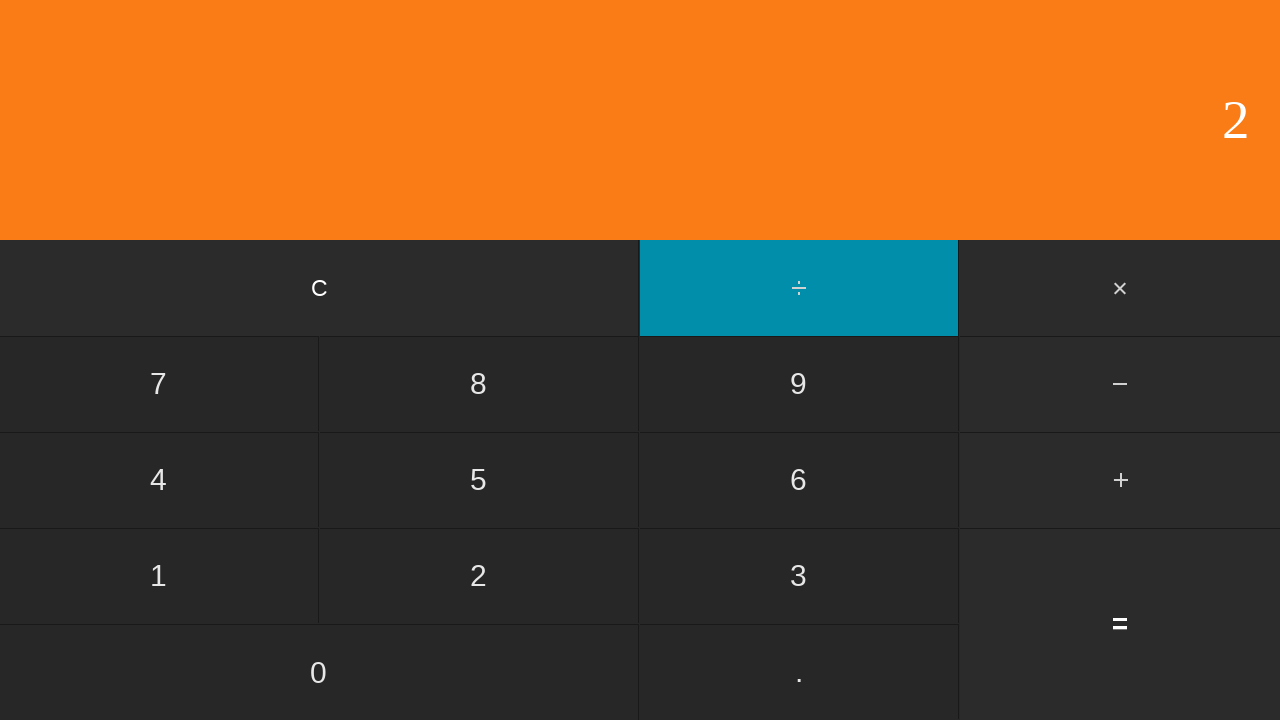

Clicked equals button for operation 100 ÷ 2 at (1120, 624) on #equals
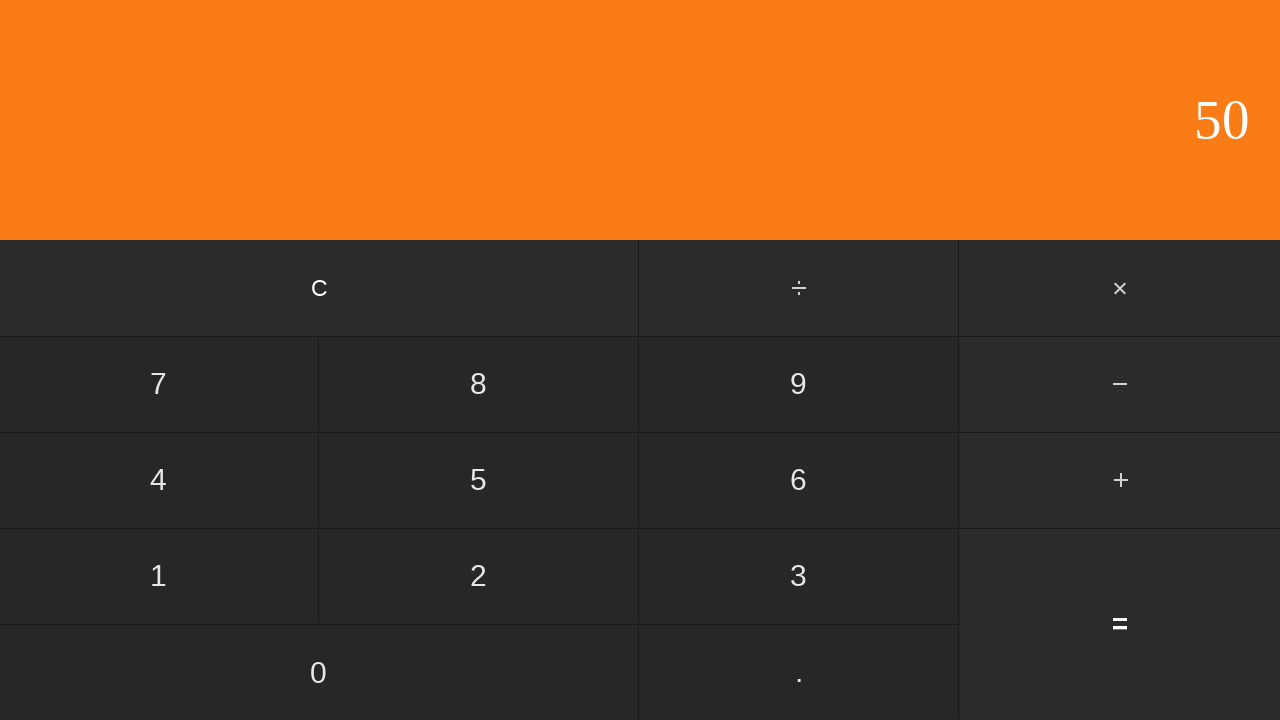

Clicked clear button to reset calculator at (320, 288) on #clear
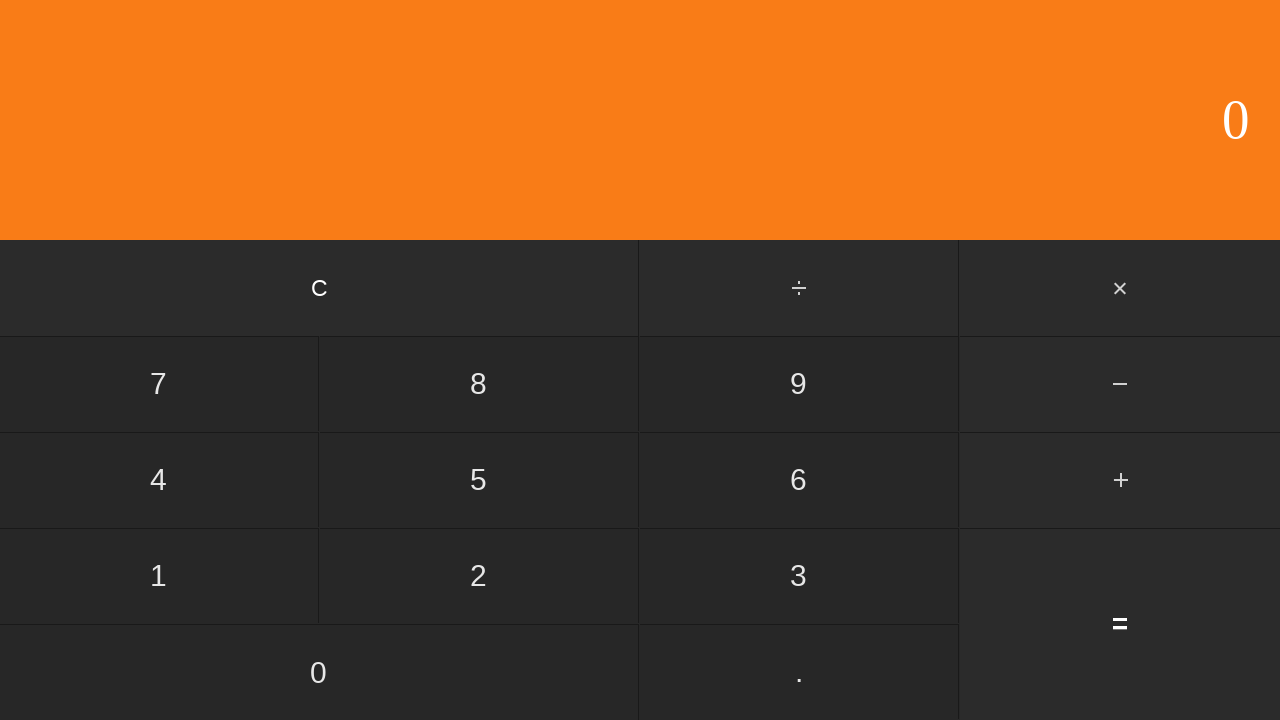

Clicked button #zero at (319, 672) on #zero
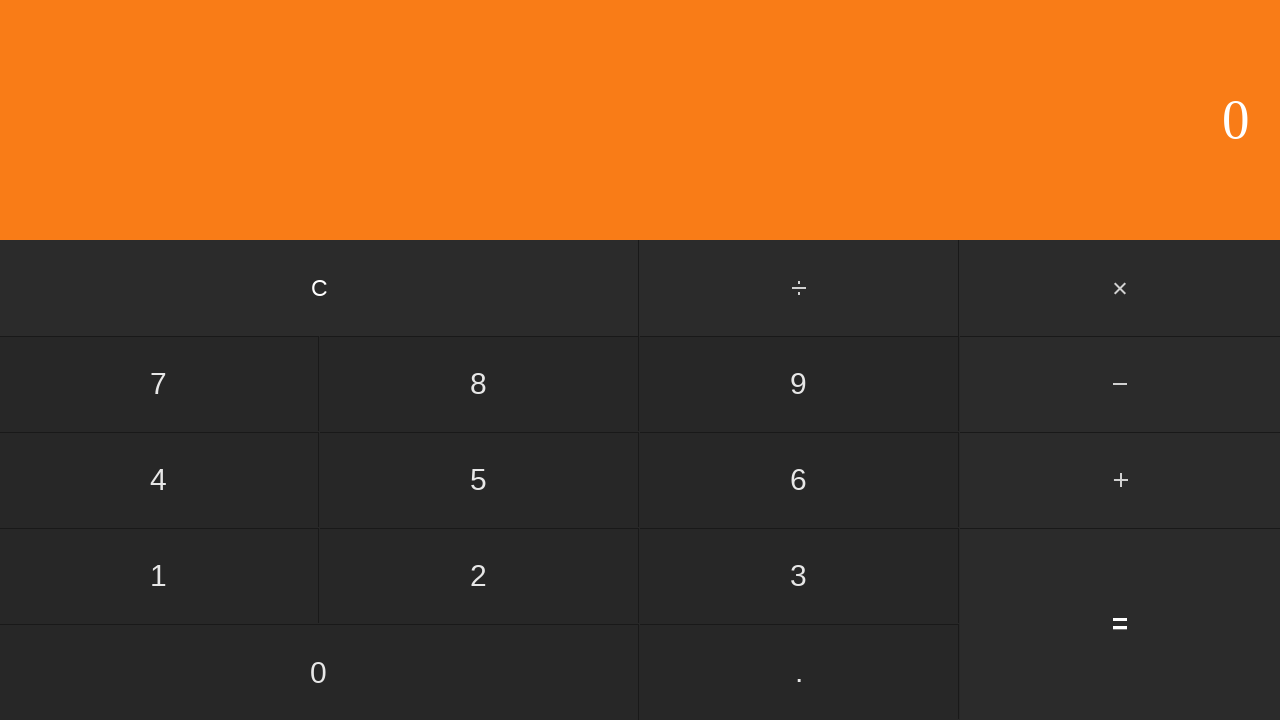

Clicked division operator at (800, 288) on input[value='÷']
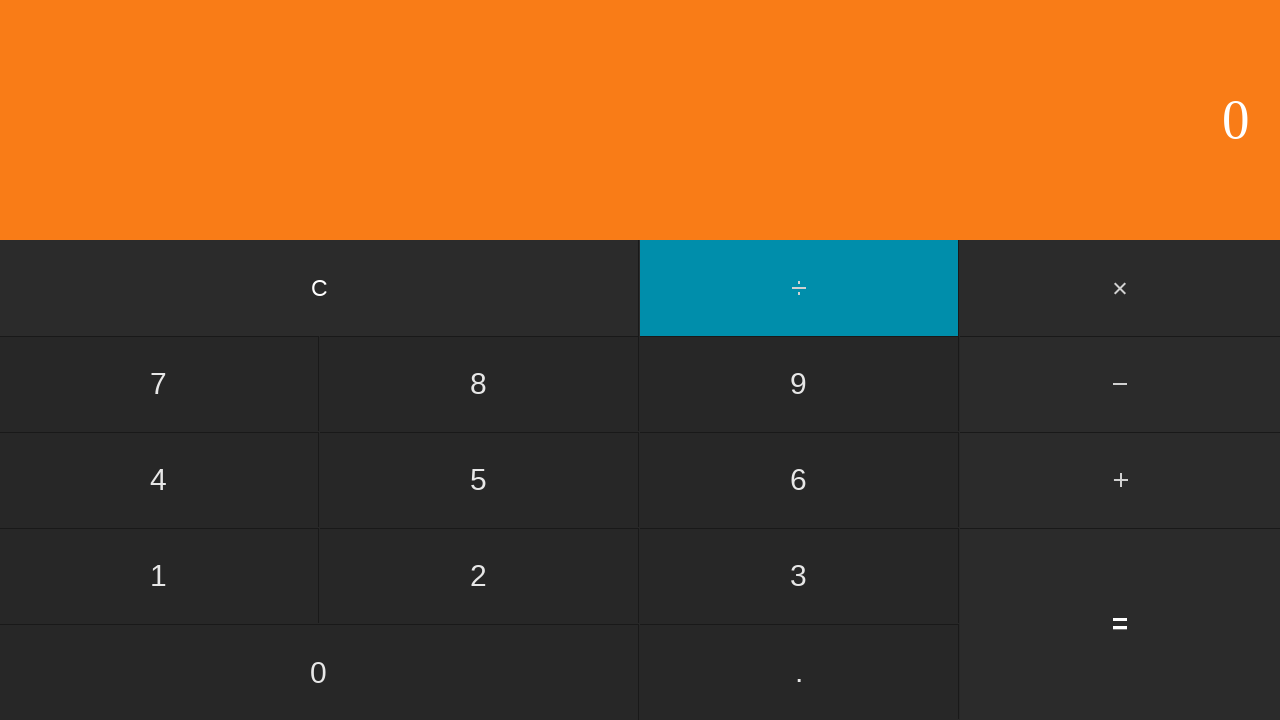

Clicked button #two at (479, 576) on #two
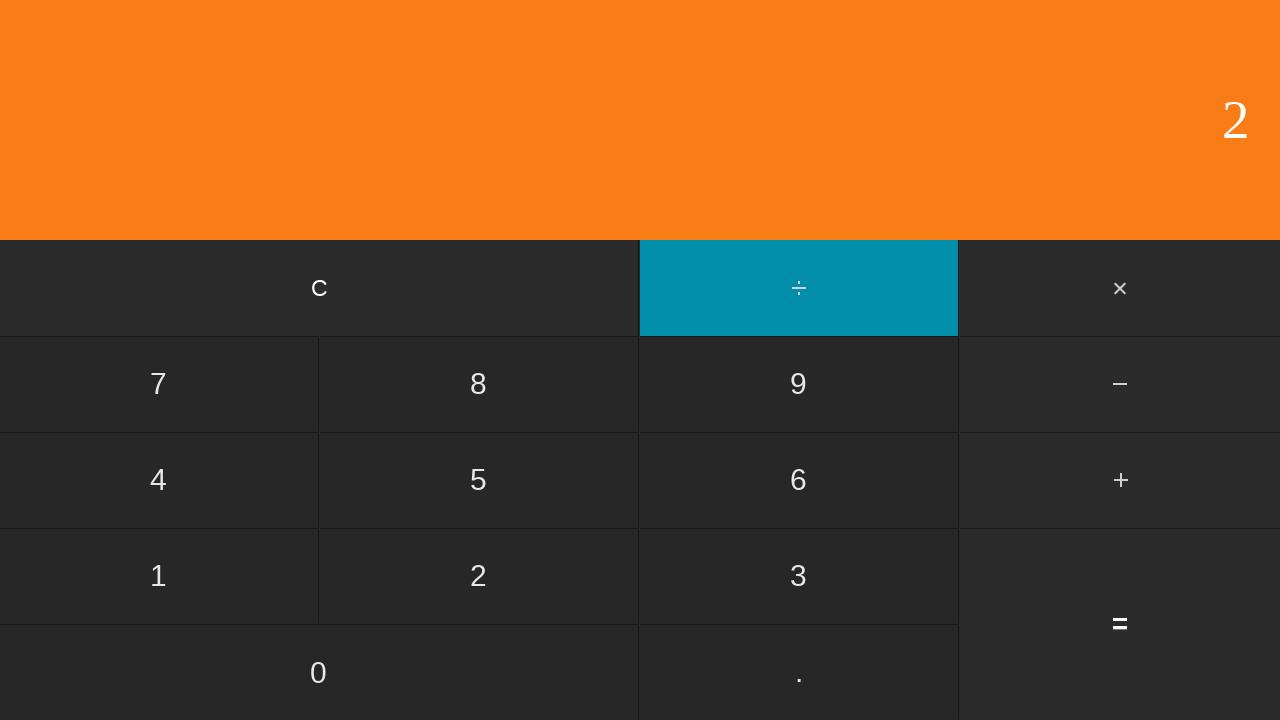

Clicked equals button for operation 0 ÷ 2 at (1120, 624) on #equals
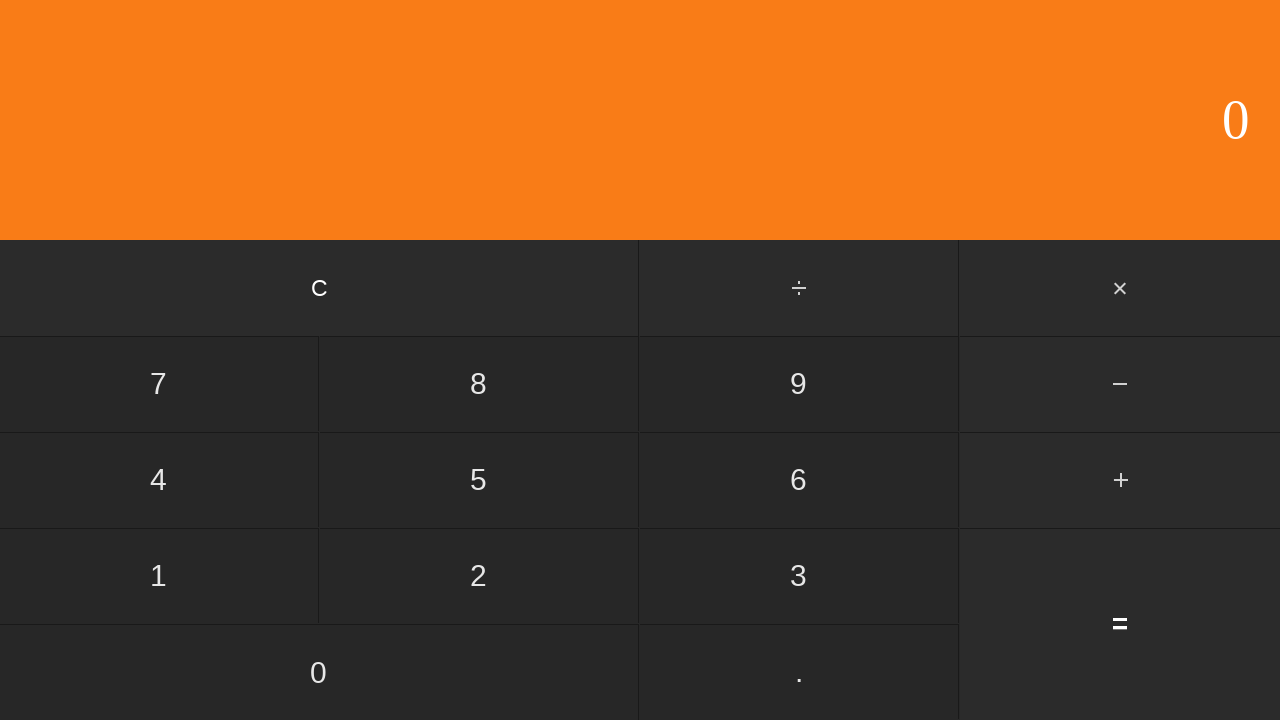

Clicked clear button to reset calculator at (320, 288) on #clear
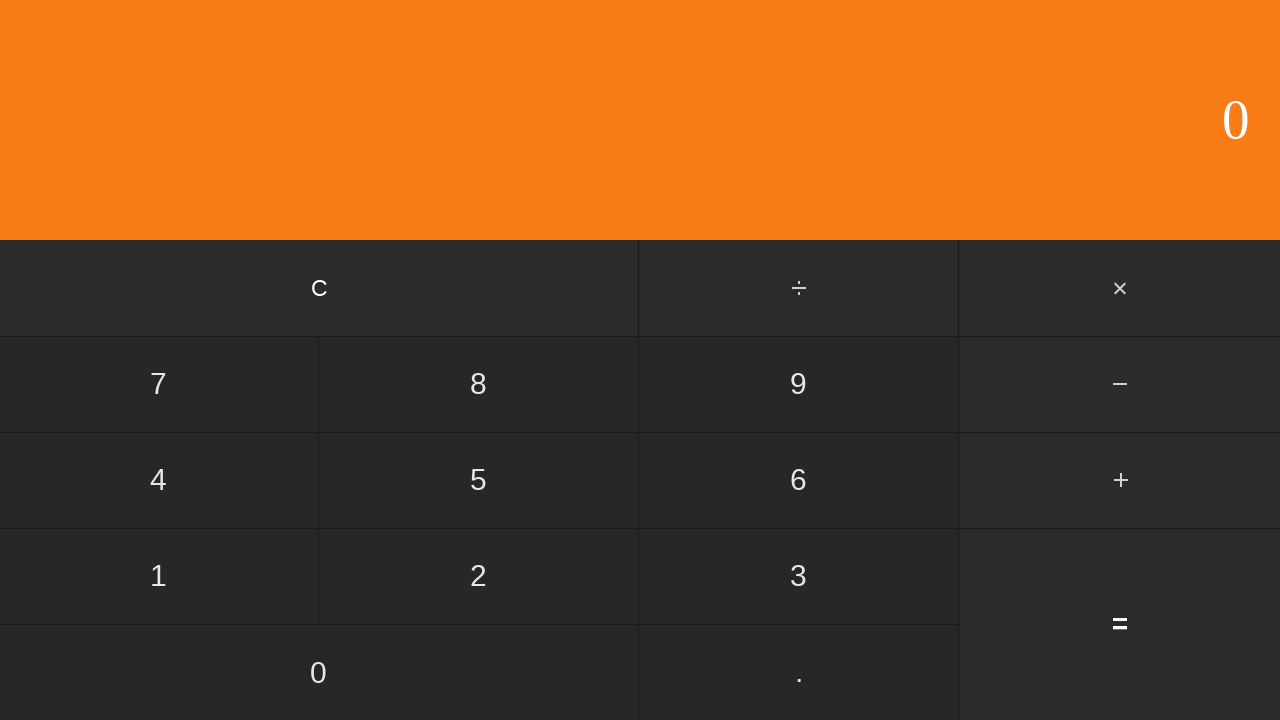

Clicked button #four at (159, 480) on #four
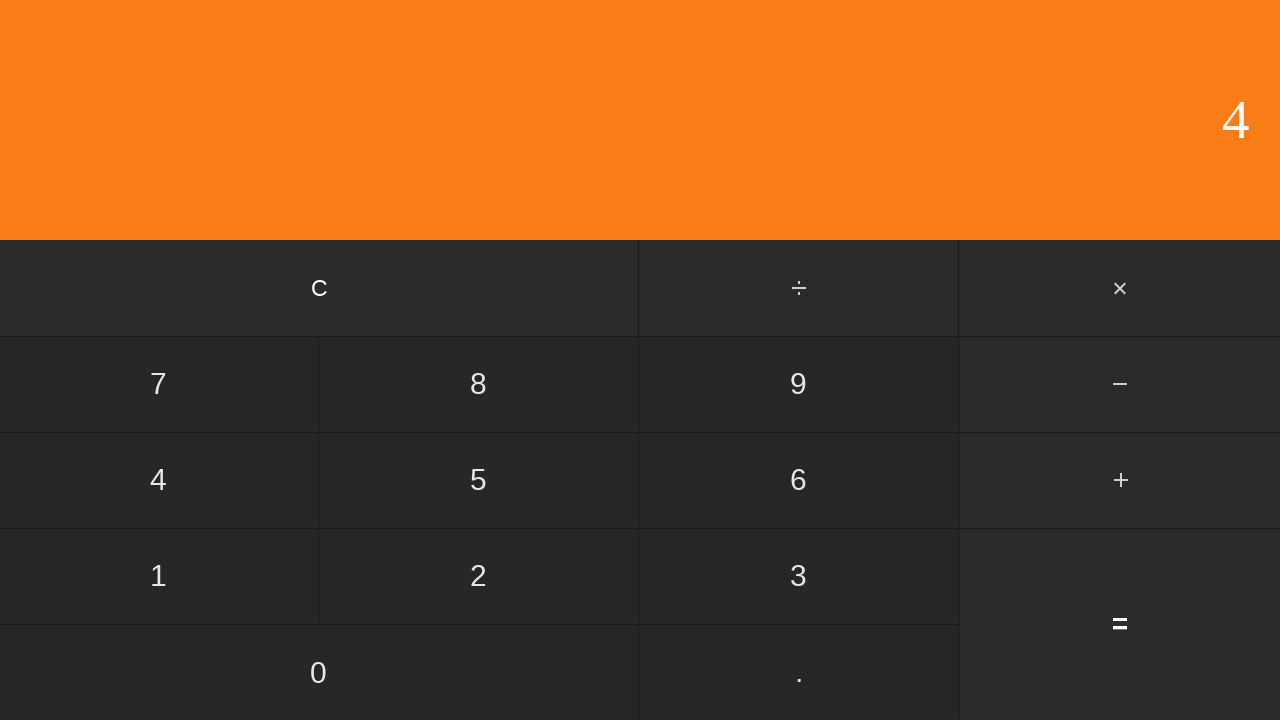

Clicked division operator at (800, 288) on input[value='÷']
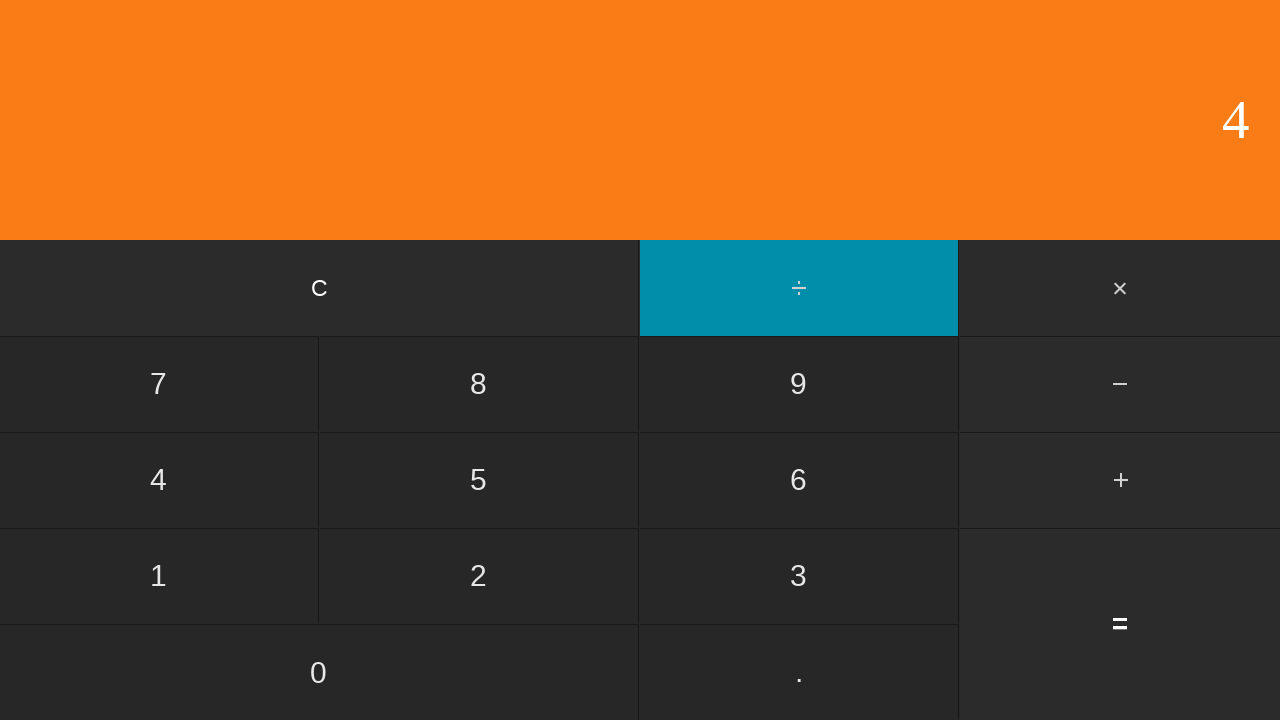

Clicked button #zero at (319, 672) on #zero
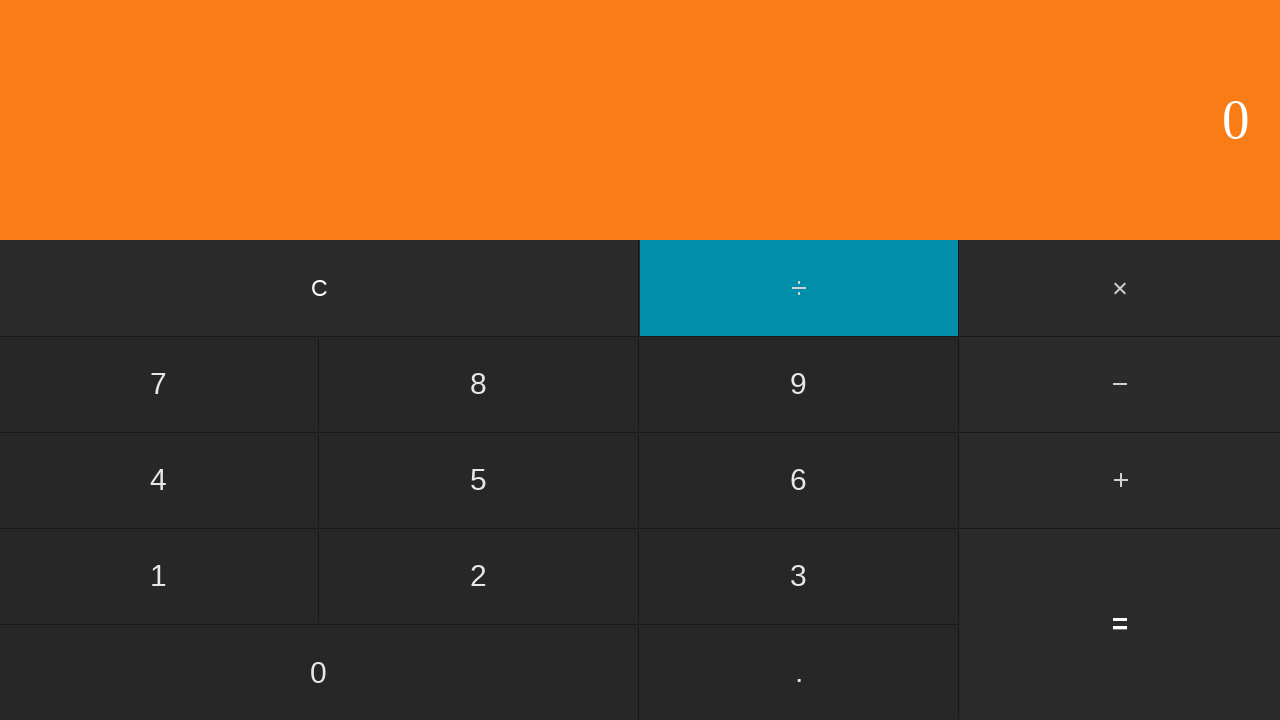

Clicked equals button for operation 4 ÷ 0 (division by zero error) at (1120, 624) on #equals
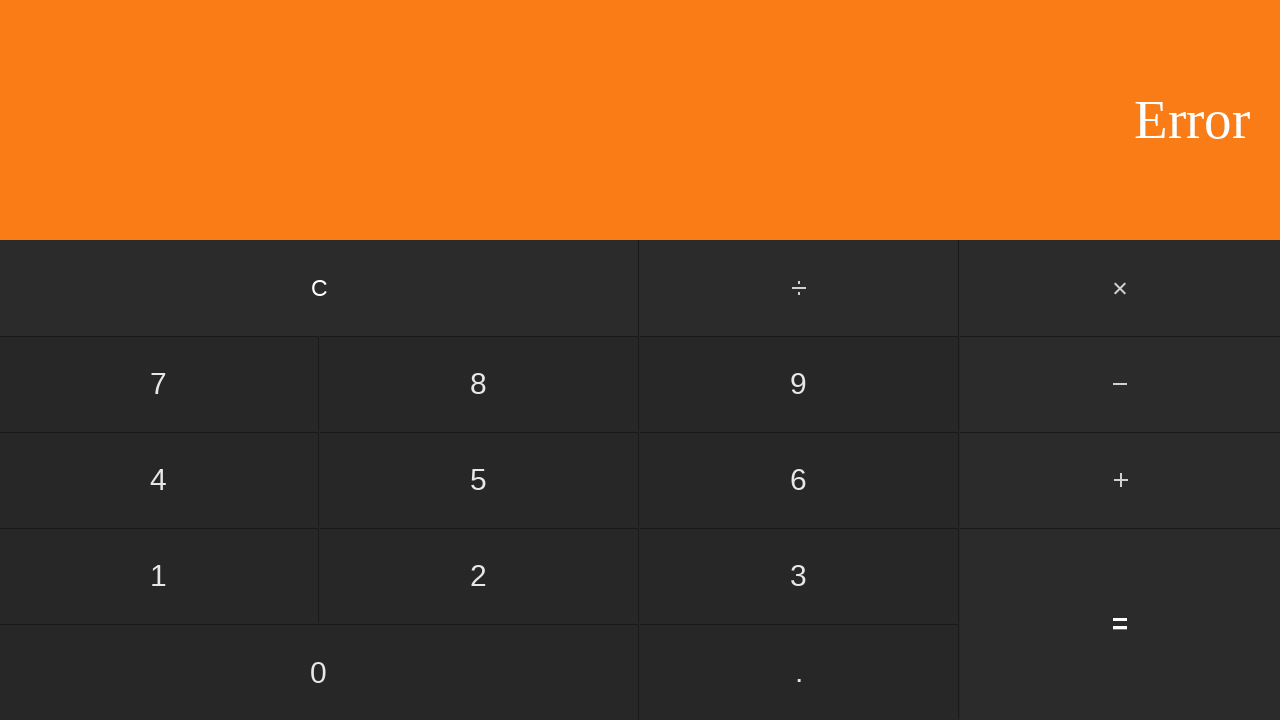

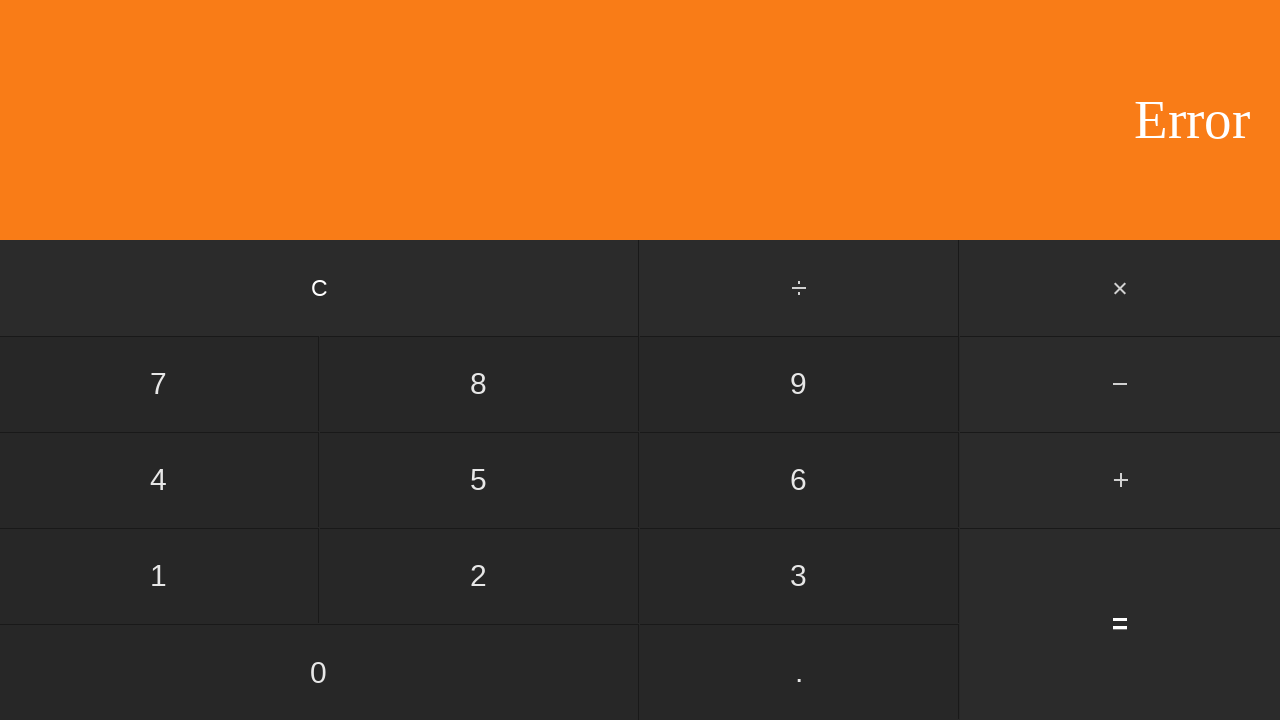